Verifies that the Gmail homepage loads correctly by checking the page title and testing window resize functionality

Starting URL: https://www.gmail.com

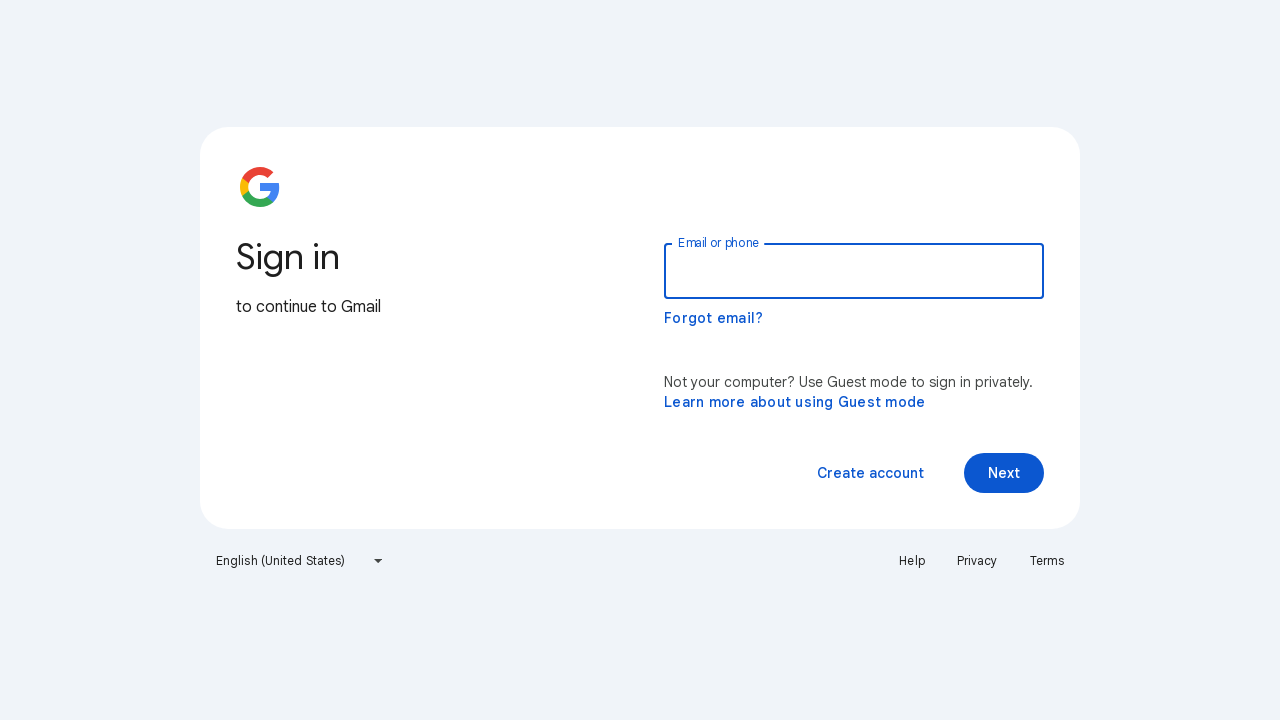

Set viewport to maximize window (1920x1080)
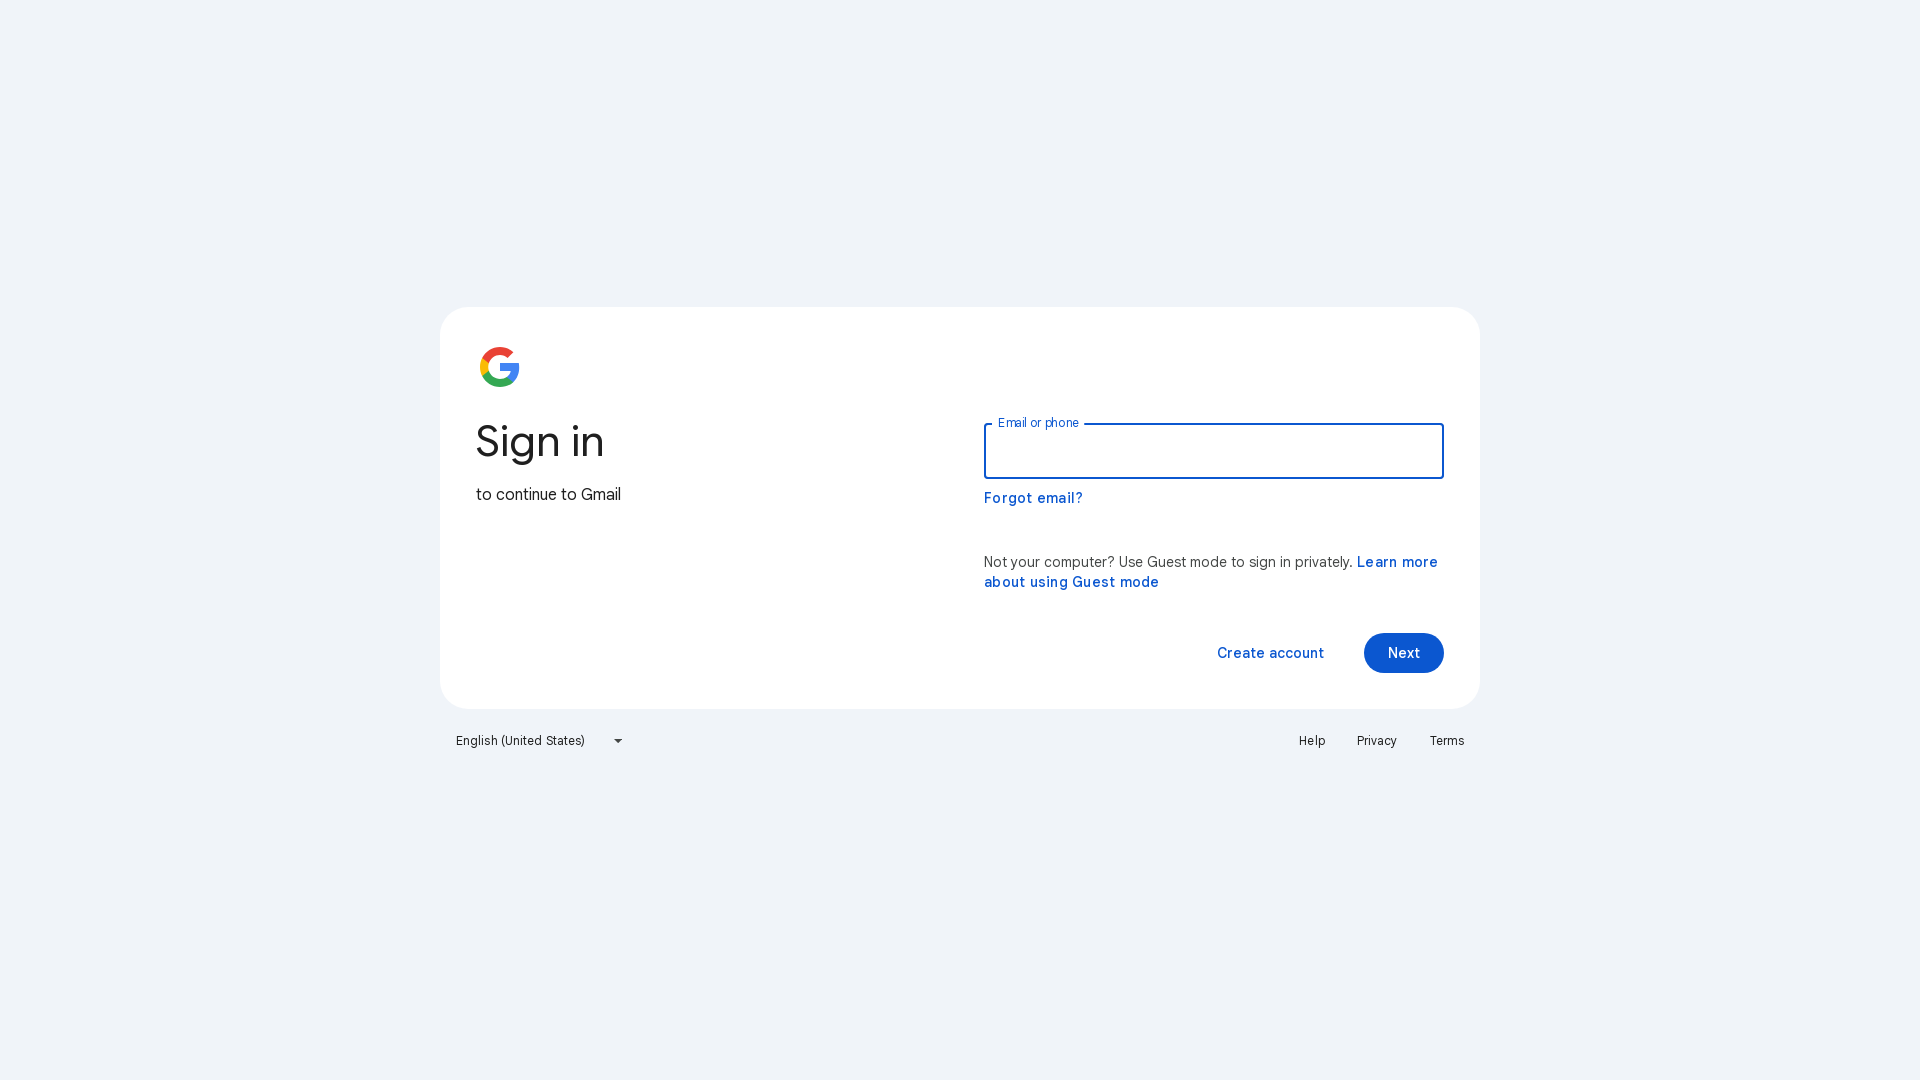

Waited for DOM content to load
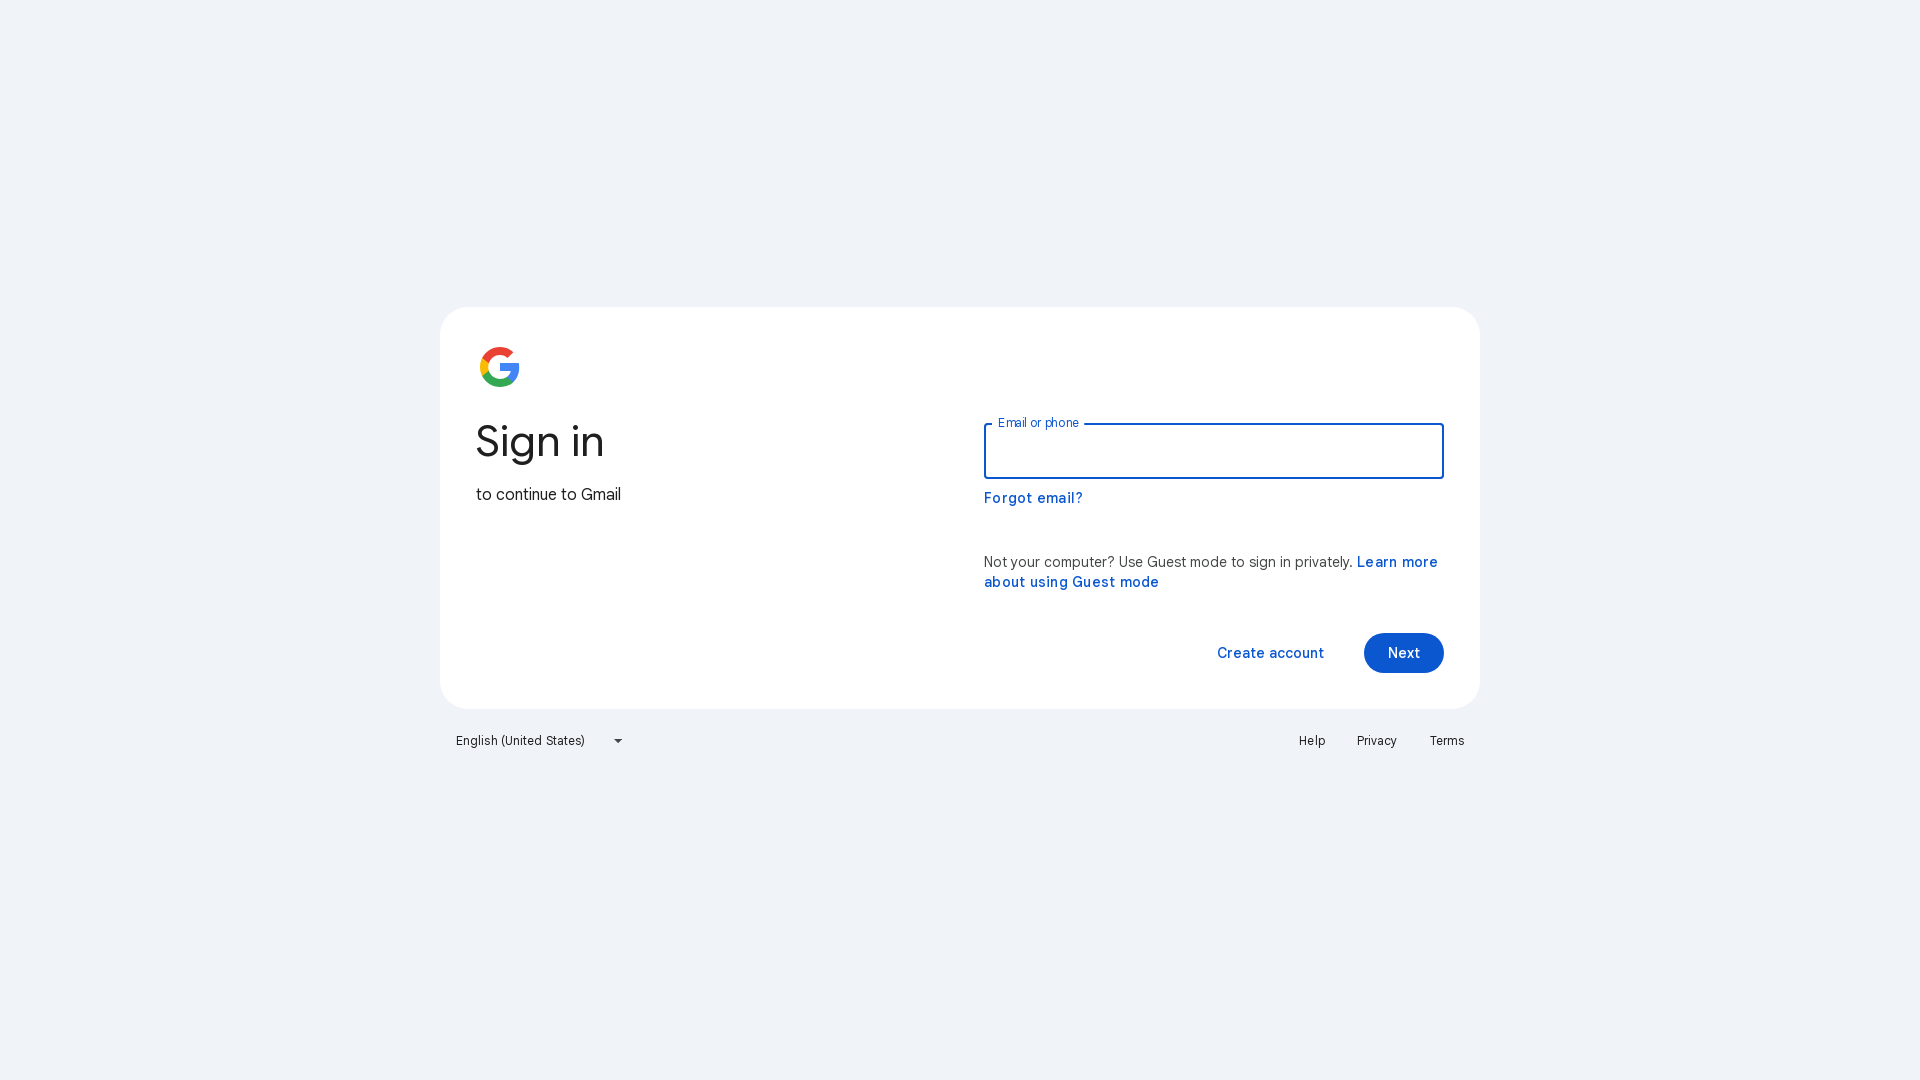

Resized viewport to mobile dimensions (360x592)
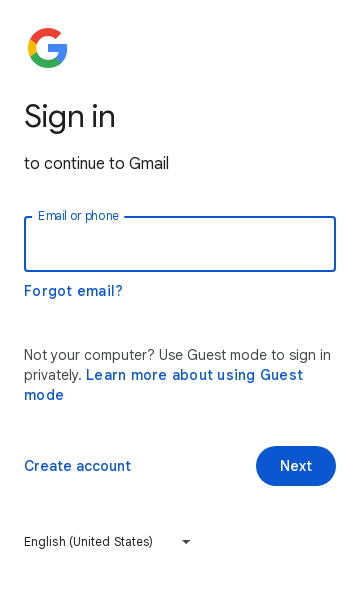

Verified that page title is 'Gmail'
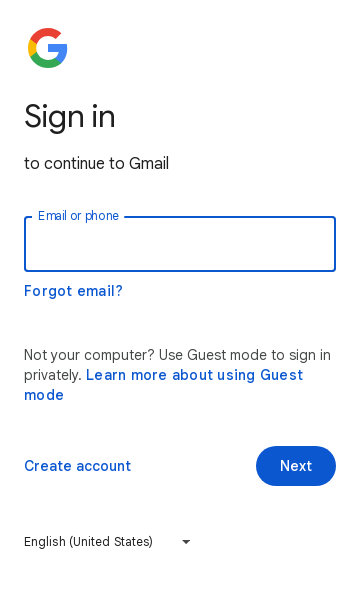

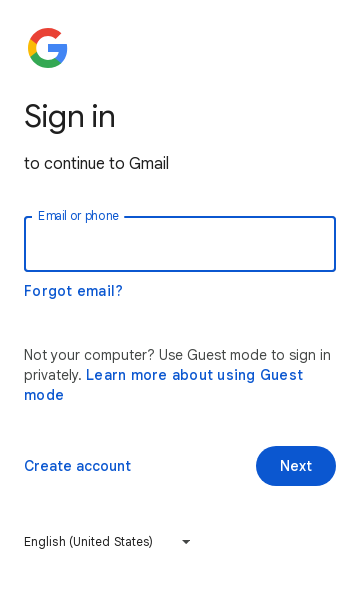